Tests JavaScript confirmation alert handling by clicking a button to trigger a confirmation dialog, accepting it, and verifying the result message is displayed correctly on the page.

Starting URL: http://the-internet.herokuapp.com/javascript_alerts

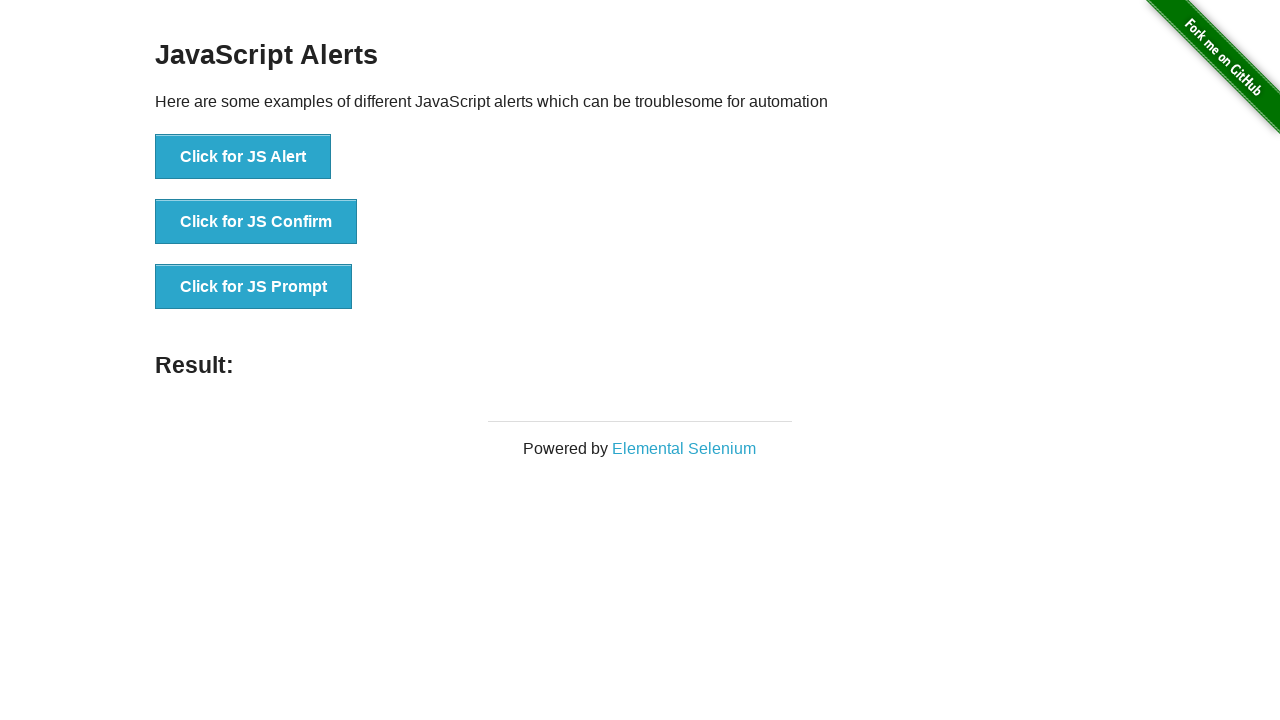

Clicked the second button to trigger JavaScript confirmation alert at (256, 222) on css=button >> nth=1
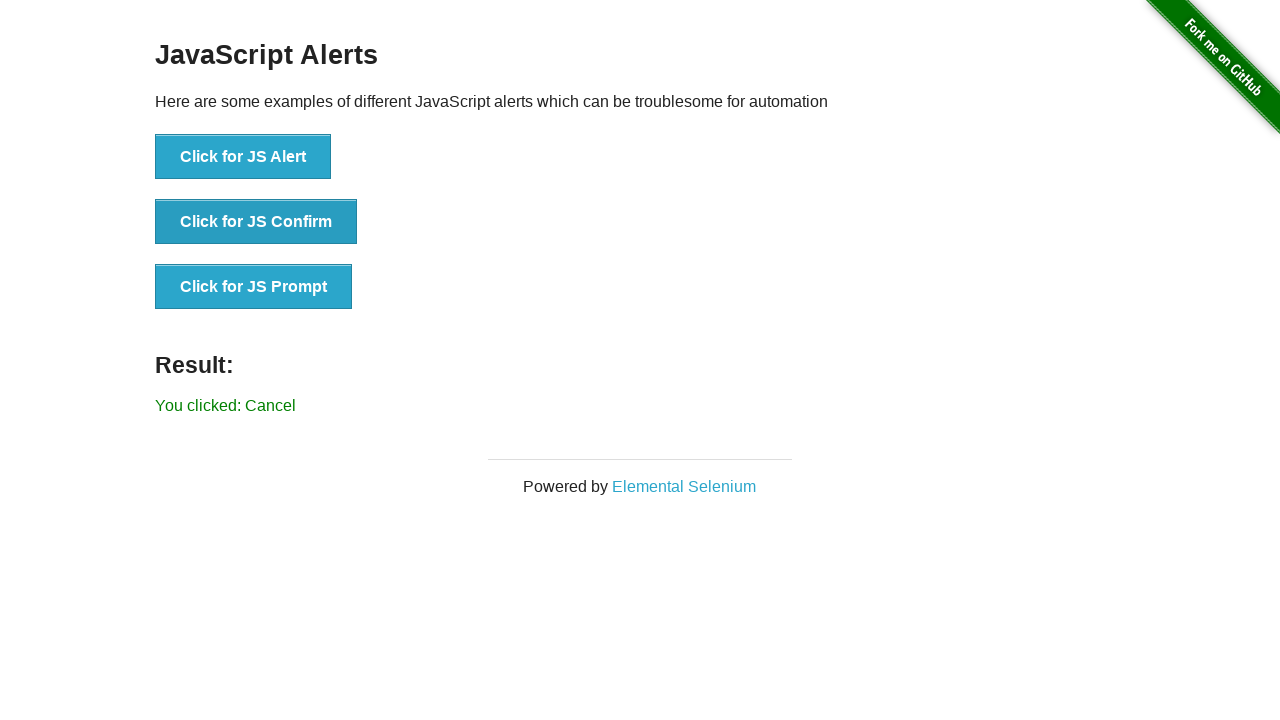

Set up dialog handler to accept confirmation alerts
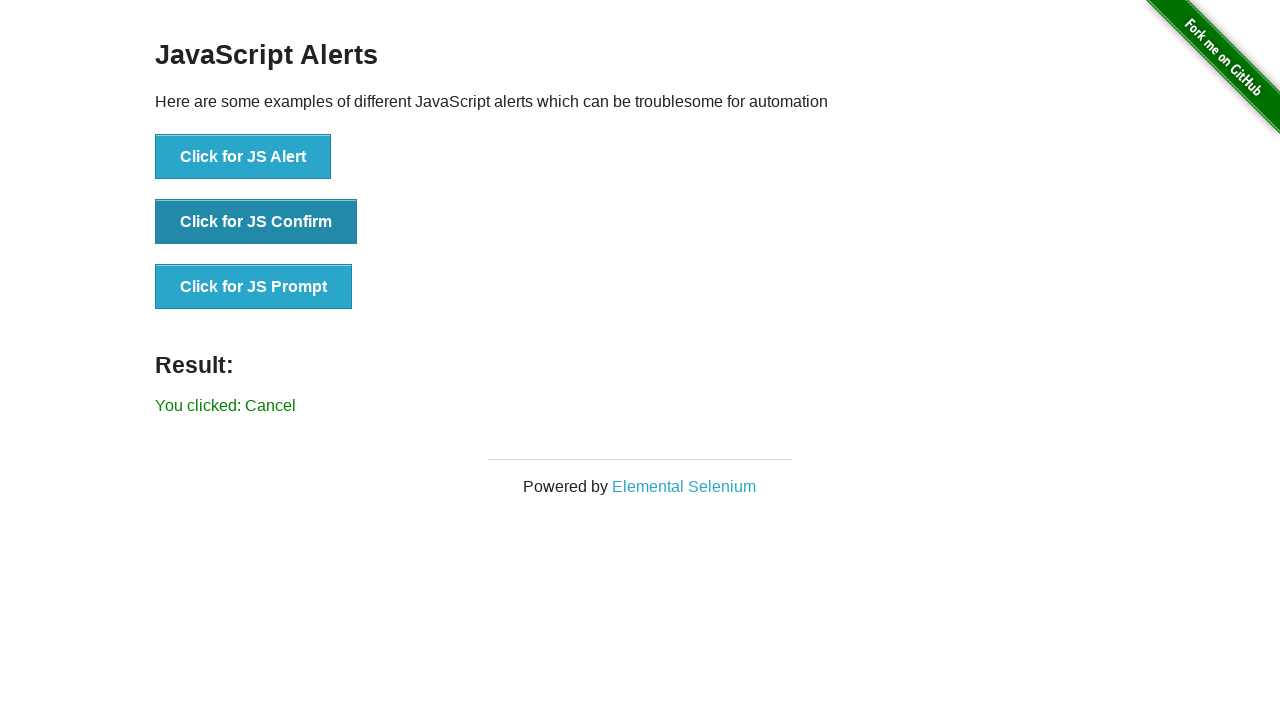

Clicked the second button again to trigger the confirmation dialog at (256, 222) on css=button >> nth=1
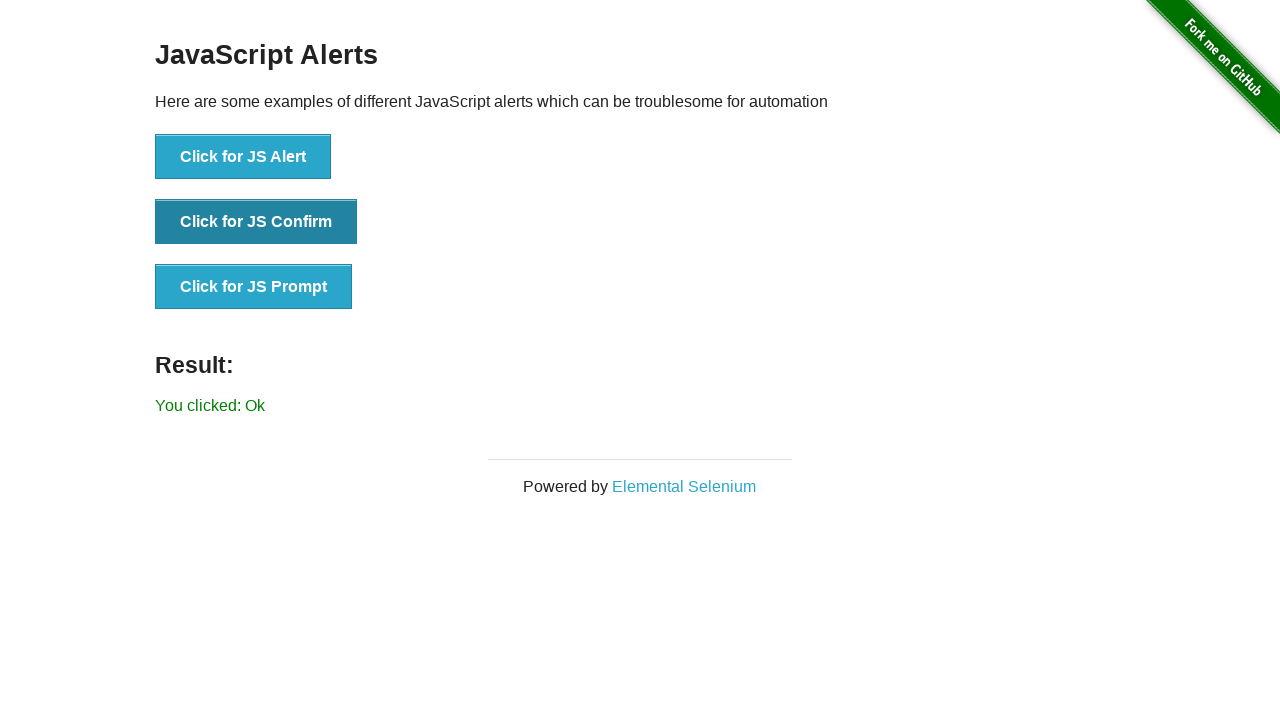

Retrieved result text from the page
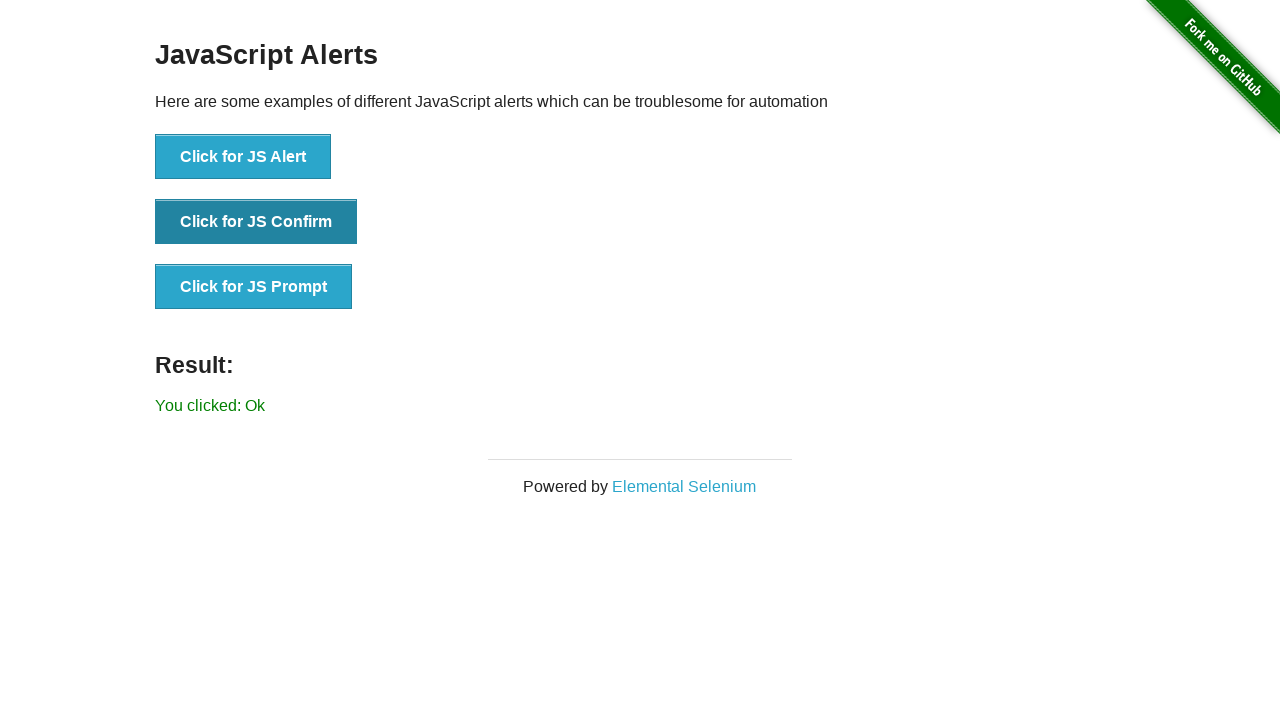

Verified result message is 'You clicked: Ok'
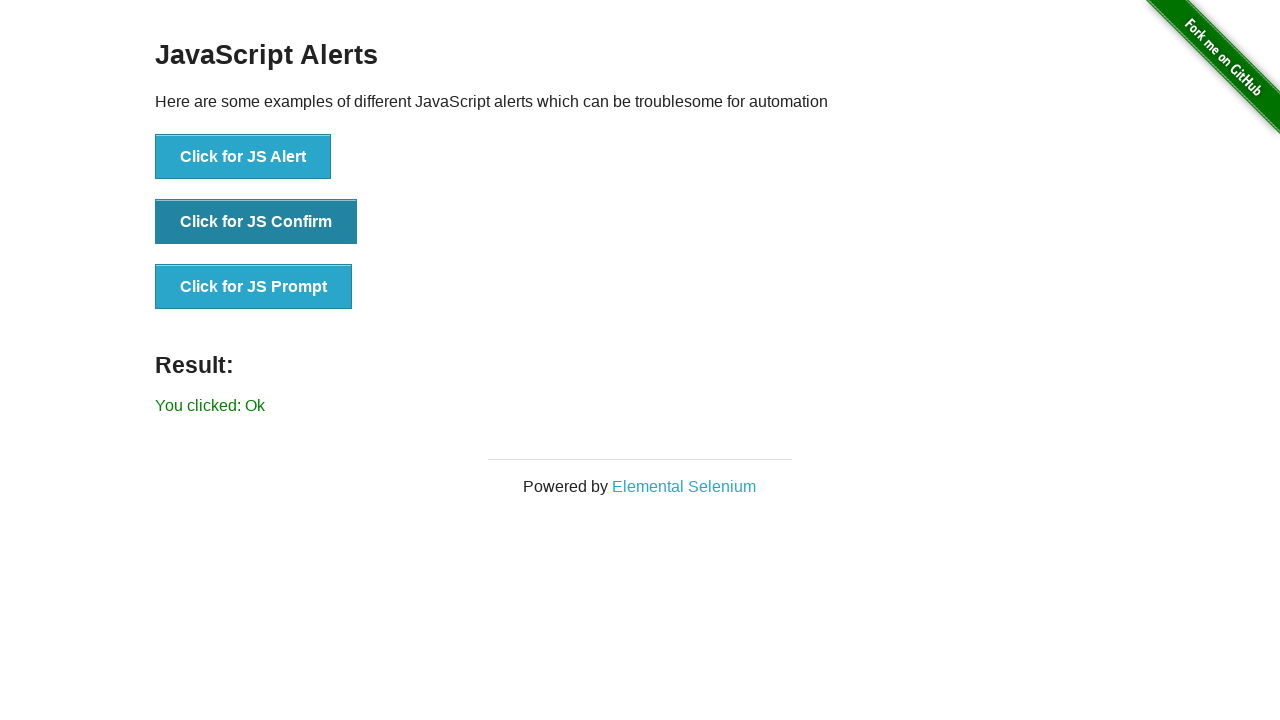

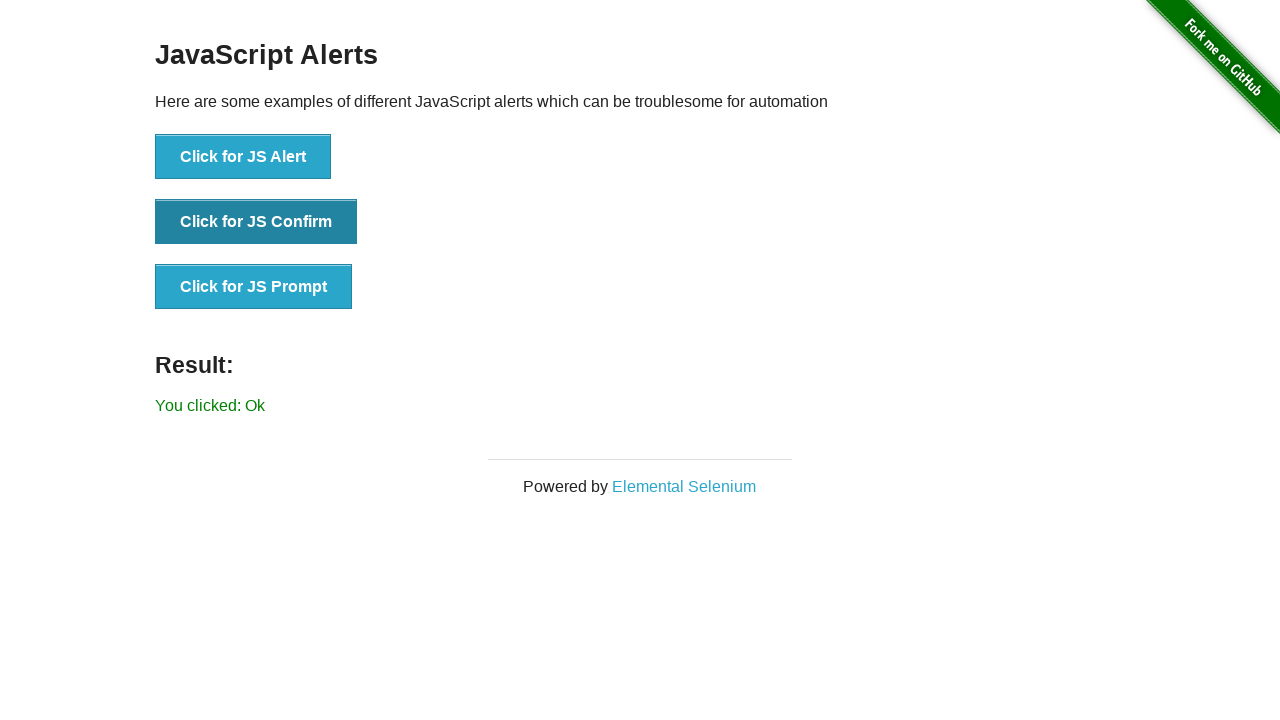